Tests the search functionality on BigBasket by entering a search term "Watermelon", submitting the search, and verifying that product results appear.

Starting URL: https://www.bigbasket.com/

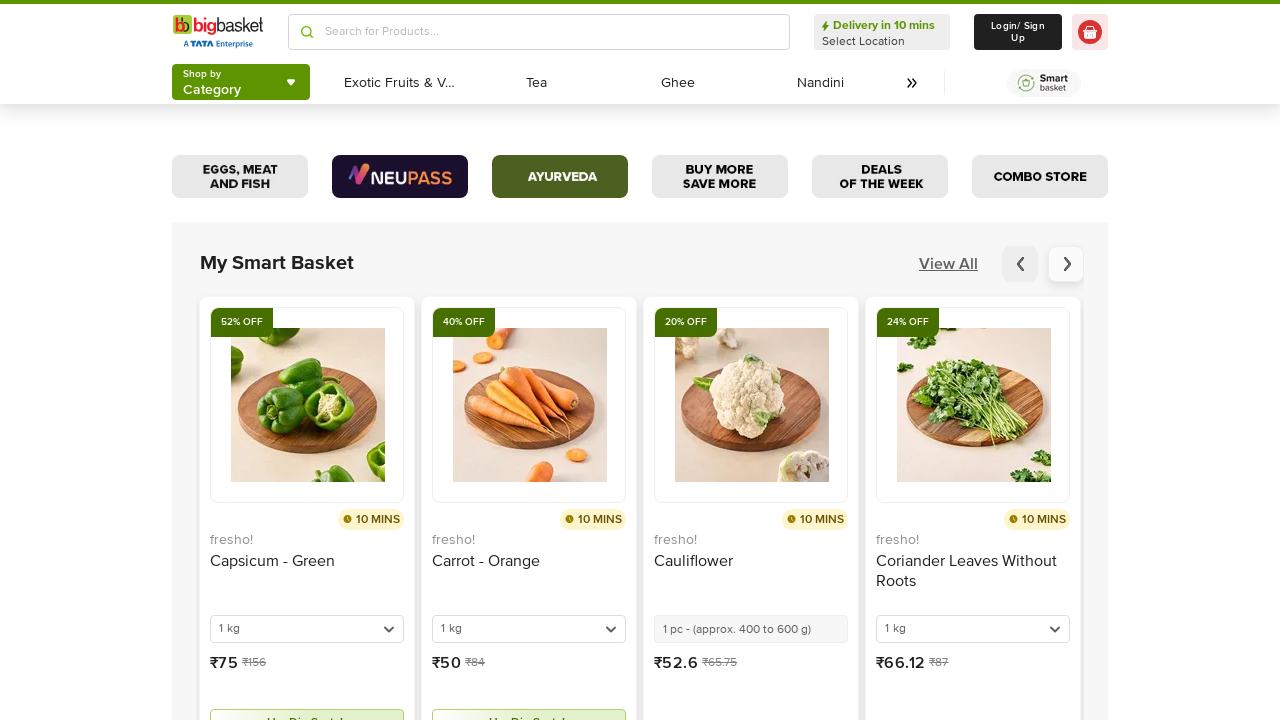

Filled search input with 'Watermelon' on input[placeholder='Search for Products...'] >> nth=1
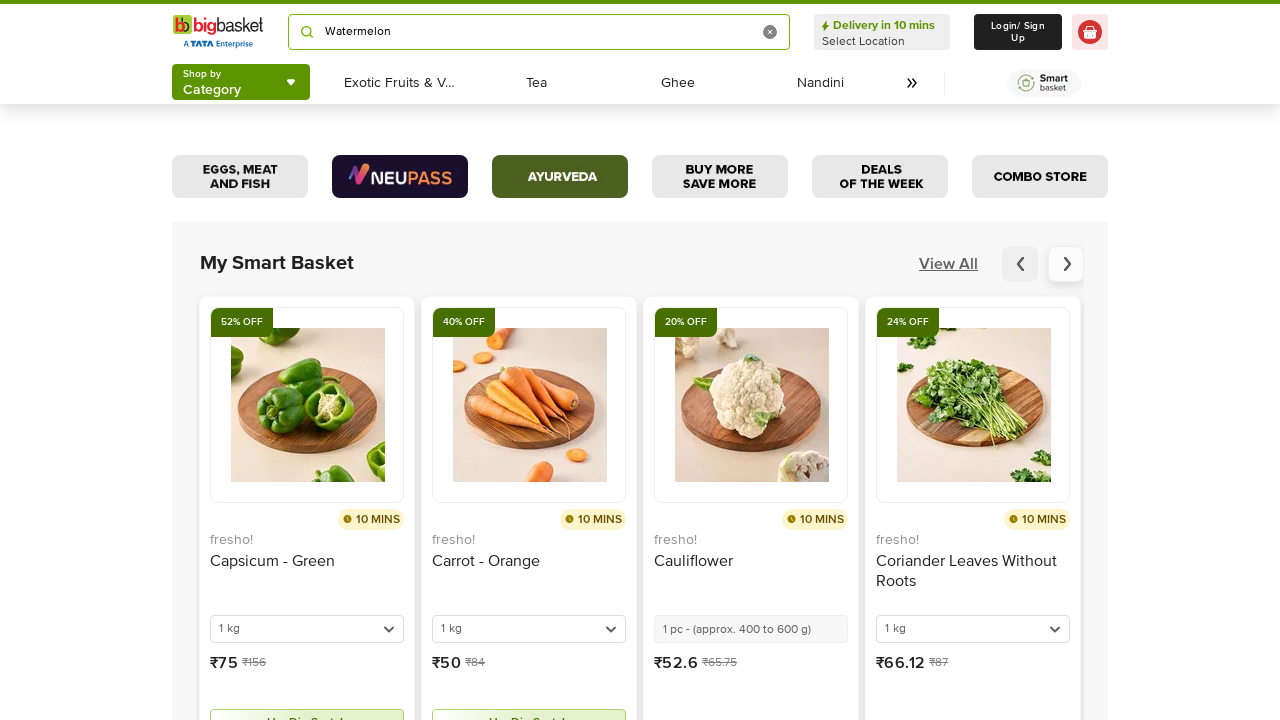

Search suggestions appeared
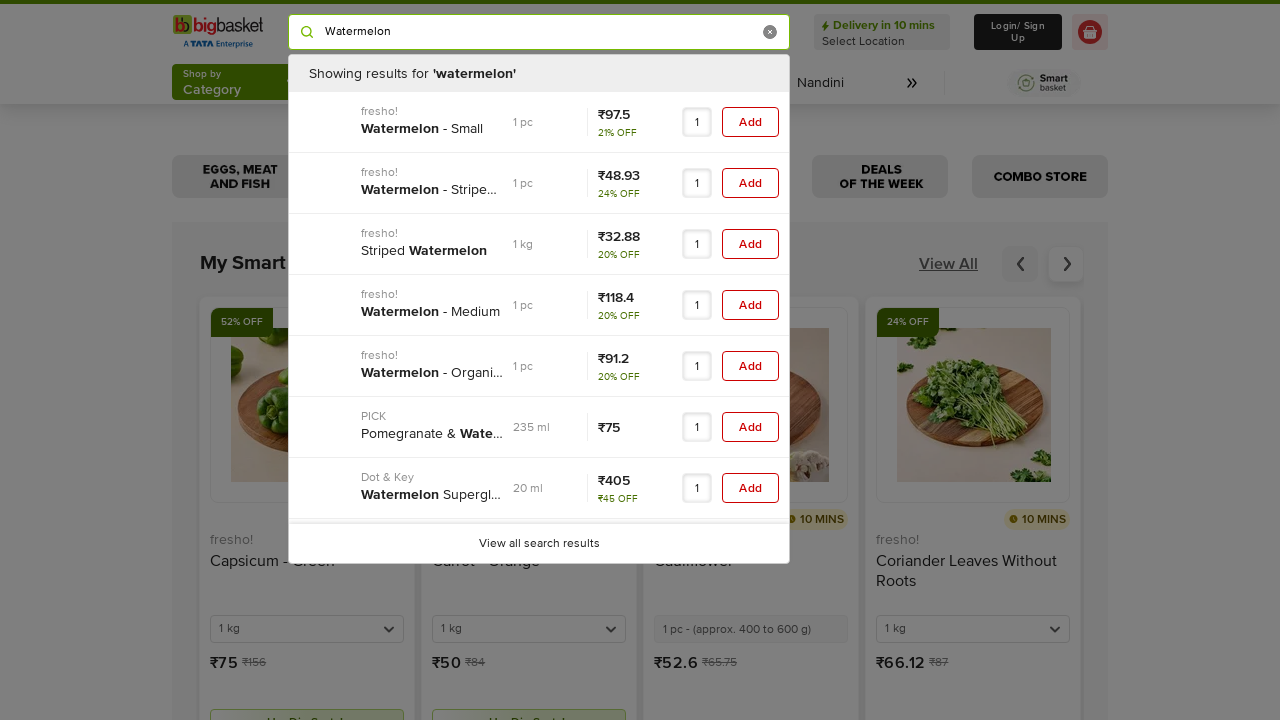

Pressed Enter to submit search on input[placeholder='Search for Products...'] >> nth=1
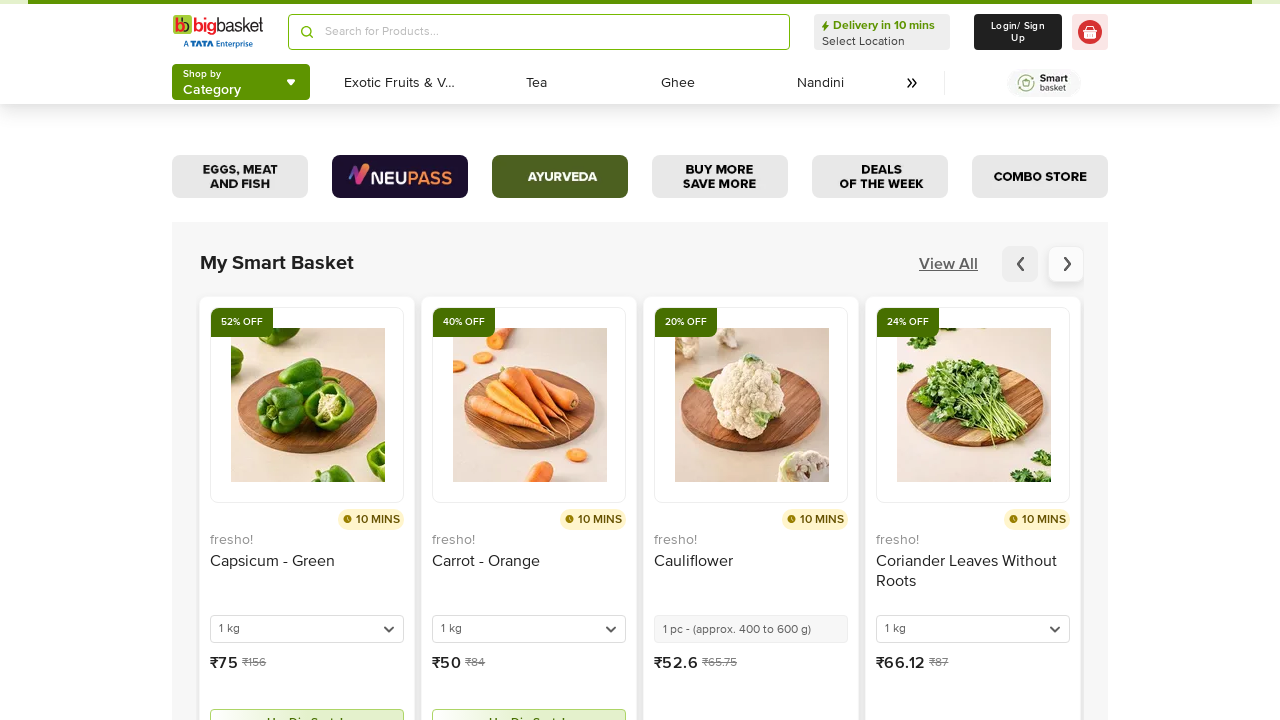

Product results with 'Watermelon' appeared on page
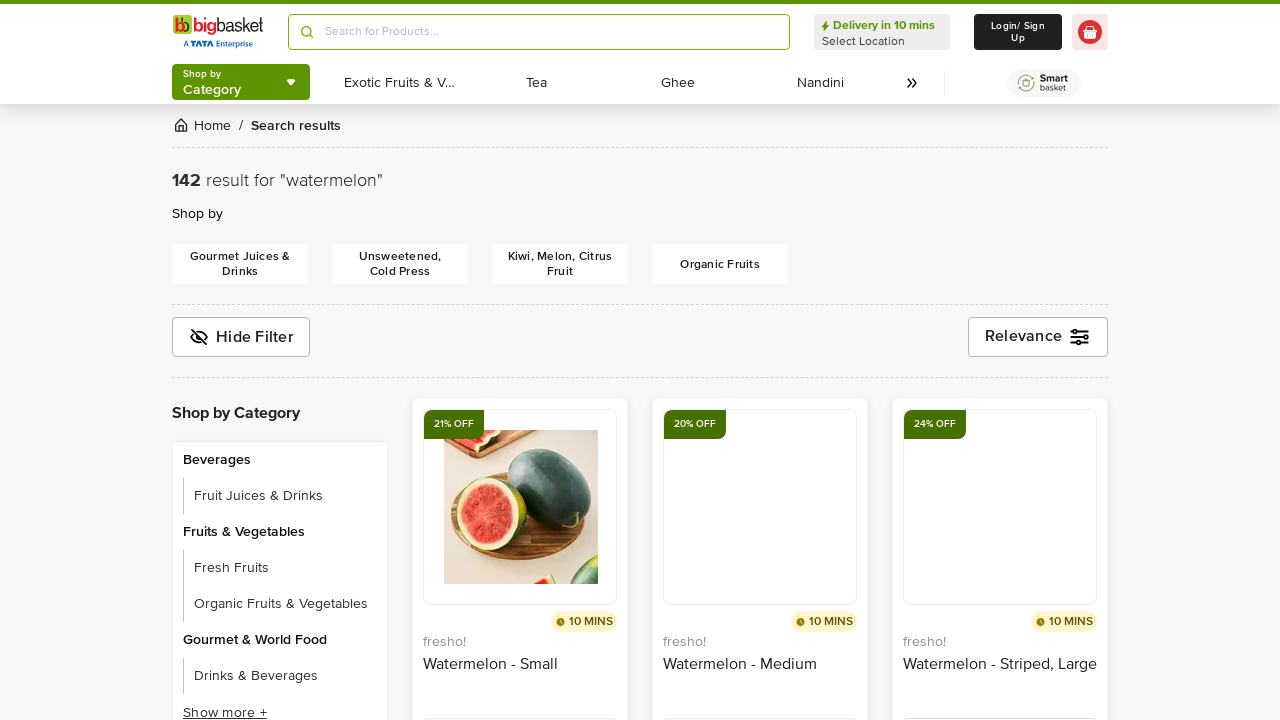

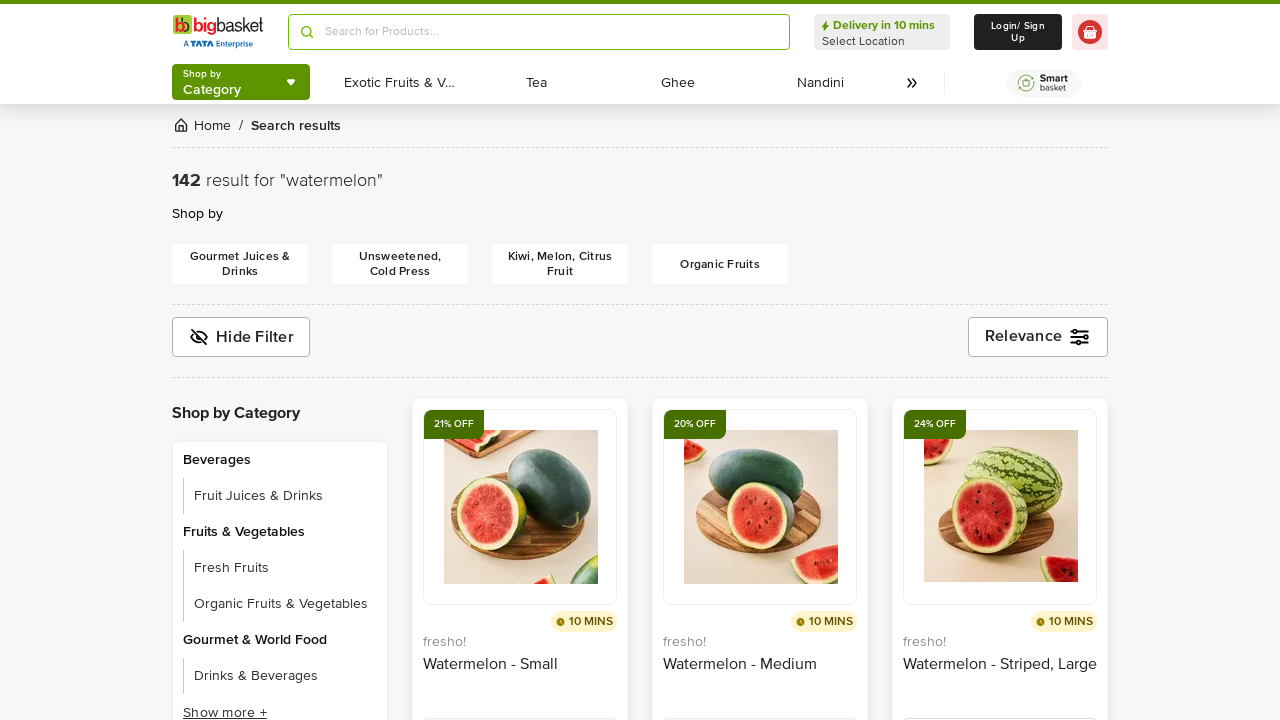